Tests the add/remove element functionality by clicking the Add Element button, verifying the Delete button appears, then clicking Delete to remove it

Starting URL: https://the-internet.herokuapp.com/add_remove_elements/

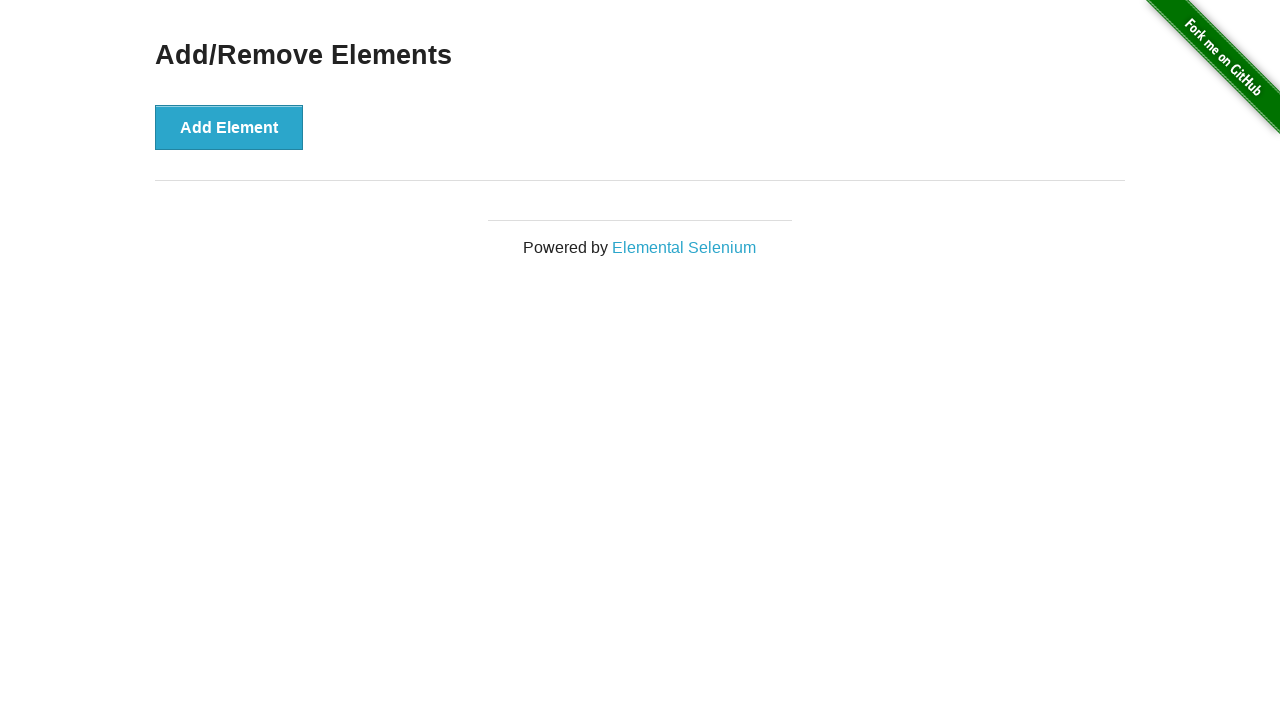

Clicked the Add Element button at (229, 127) on text='Add Element'
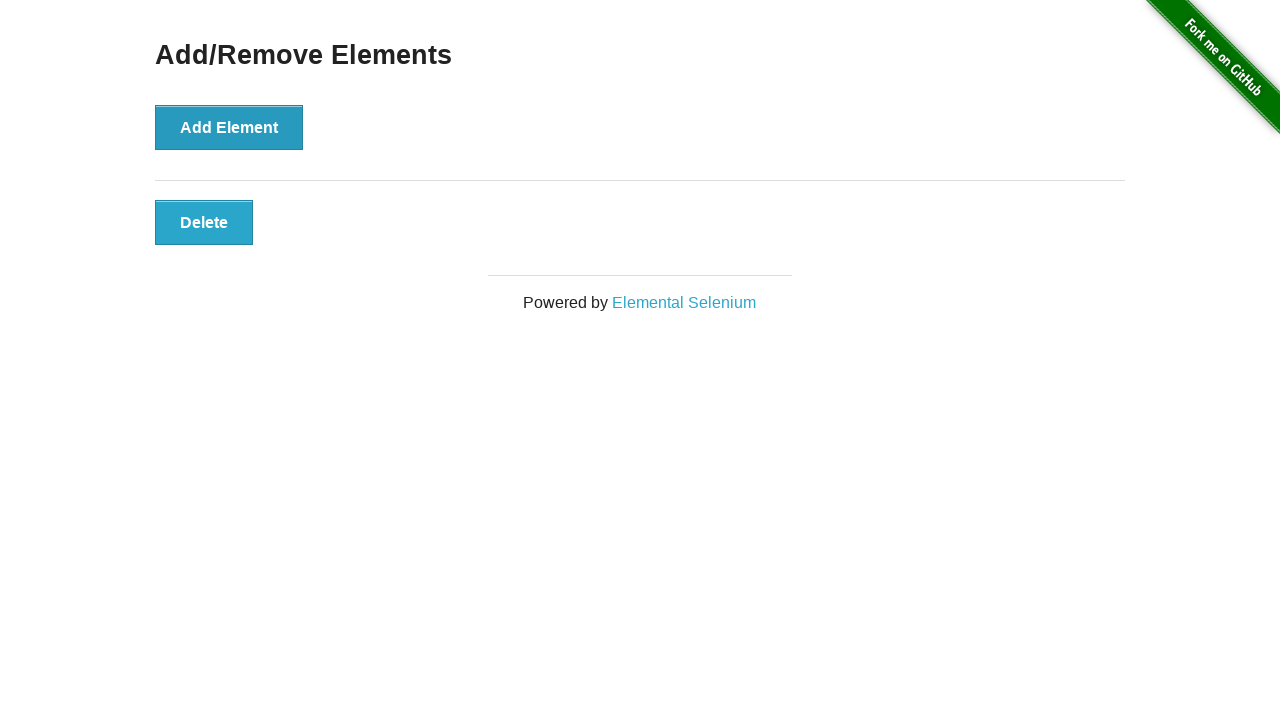

Verified Delete button appeared
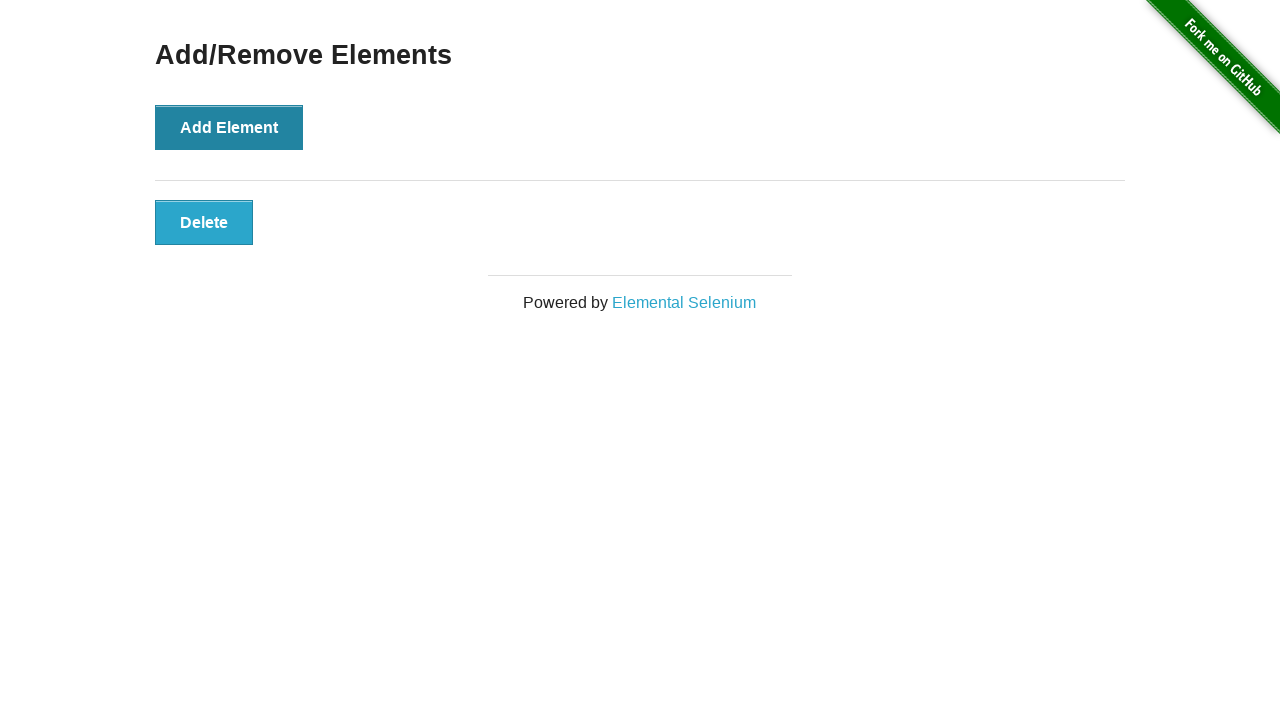

Clicked the Delete button to remove the element at (204, 222) on text='Delete'
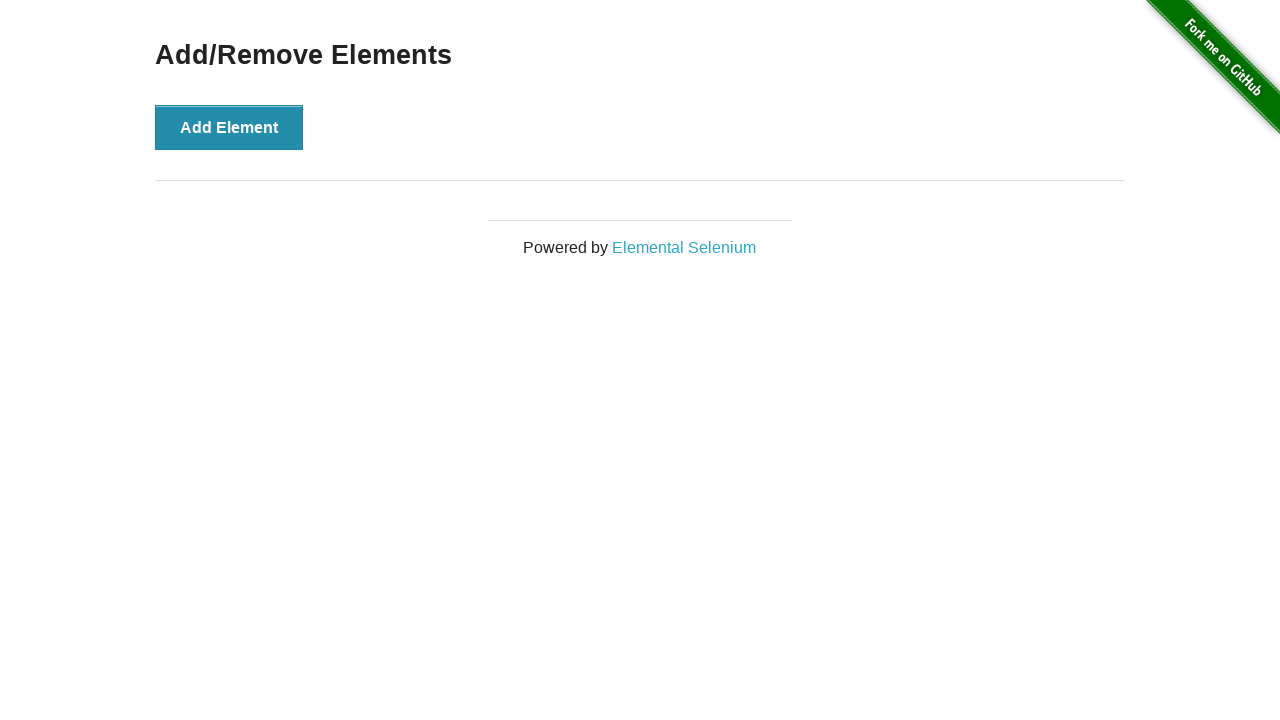

Verified Add/Remove Elements heading is still visible
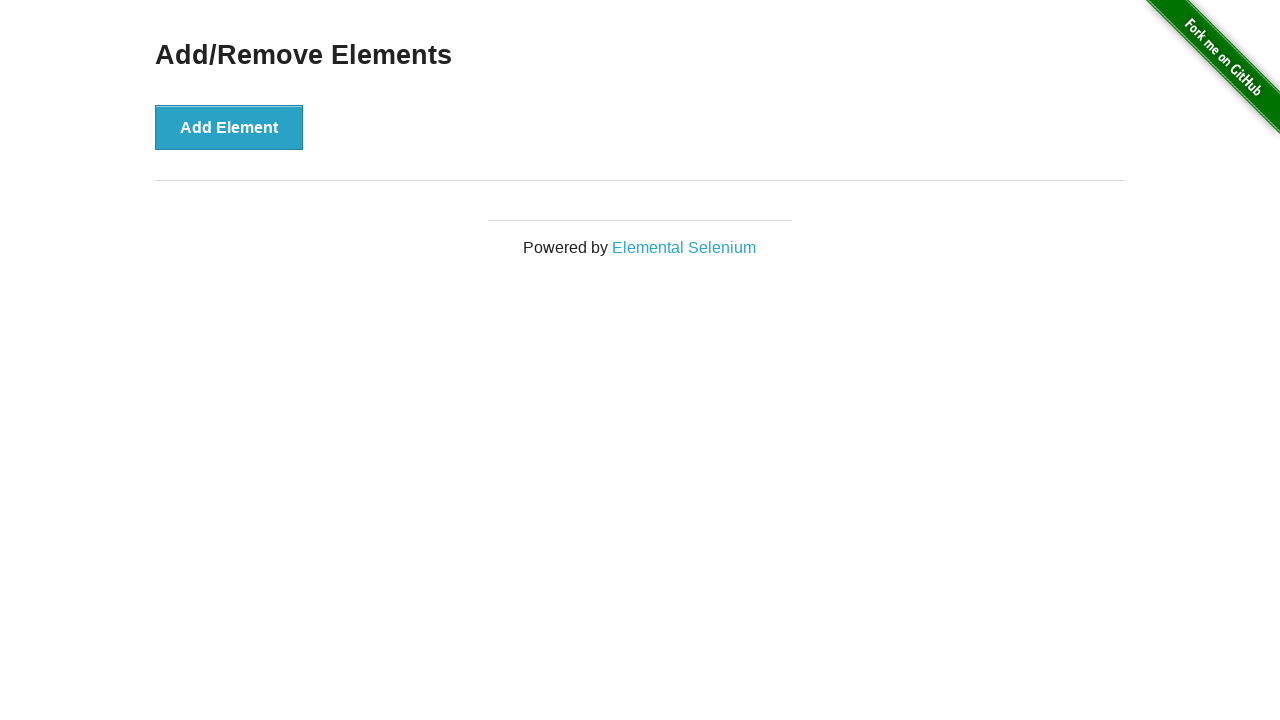

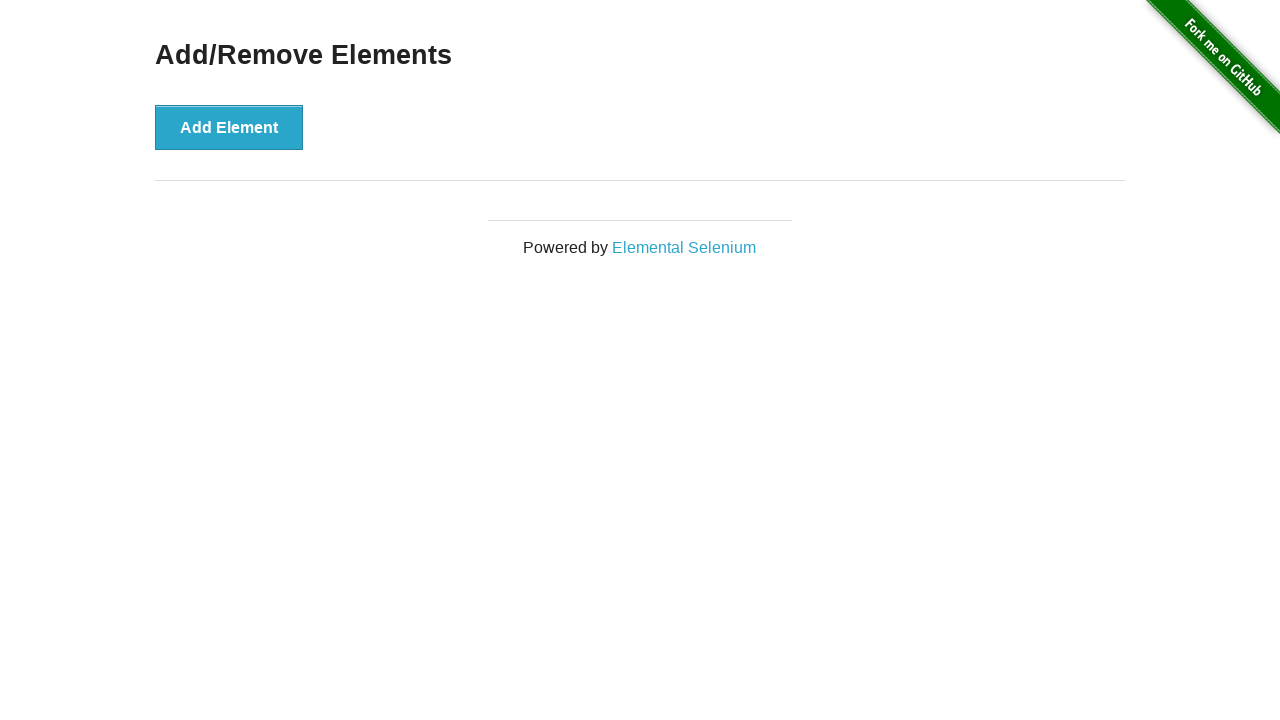